Tests user registration flow by clicking the new user button, filling in registration form fields (first name, last name, username, password), and attempting to submit the form which triggers a reCaptcha verification message.

Starting URL: https://demoqa.com/login

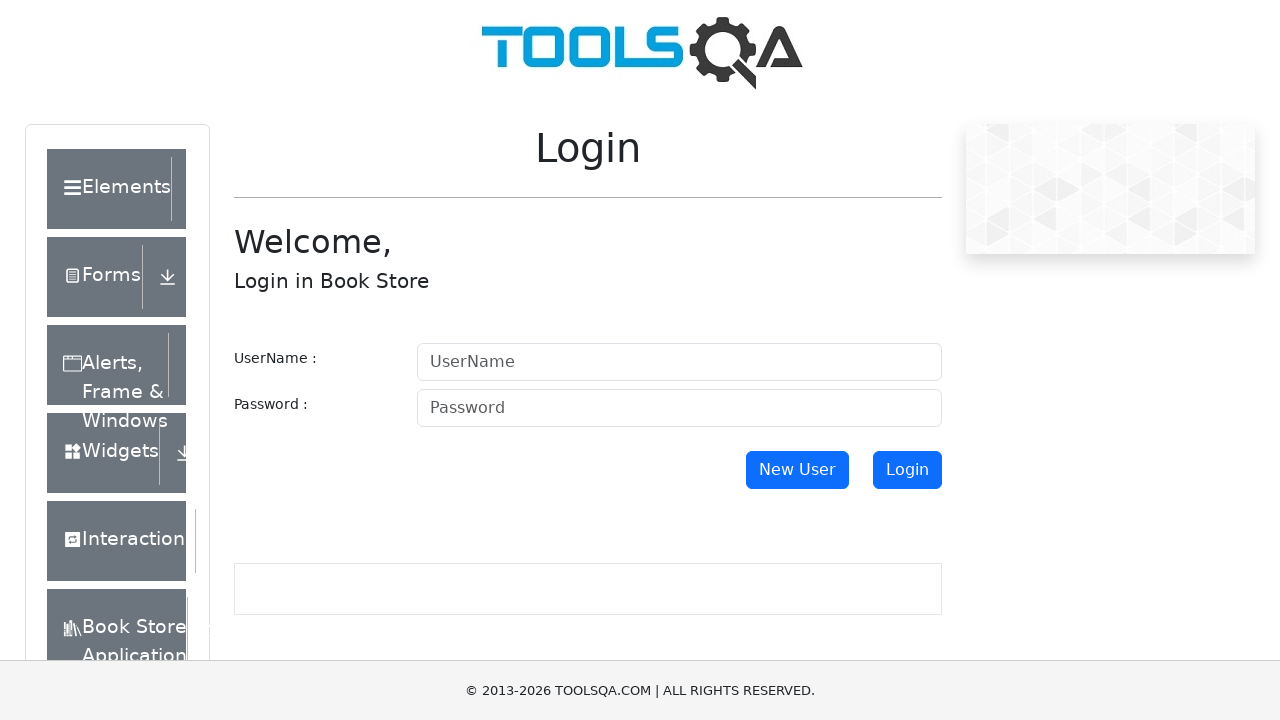

Clicked new user button to navigate to registration page at (797, 470) on #newUser
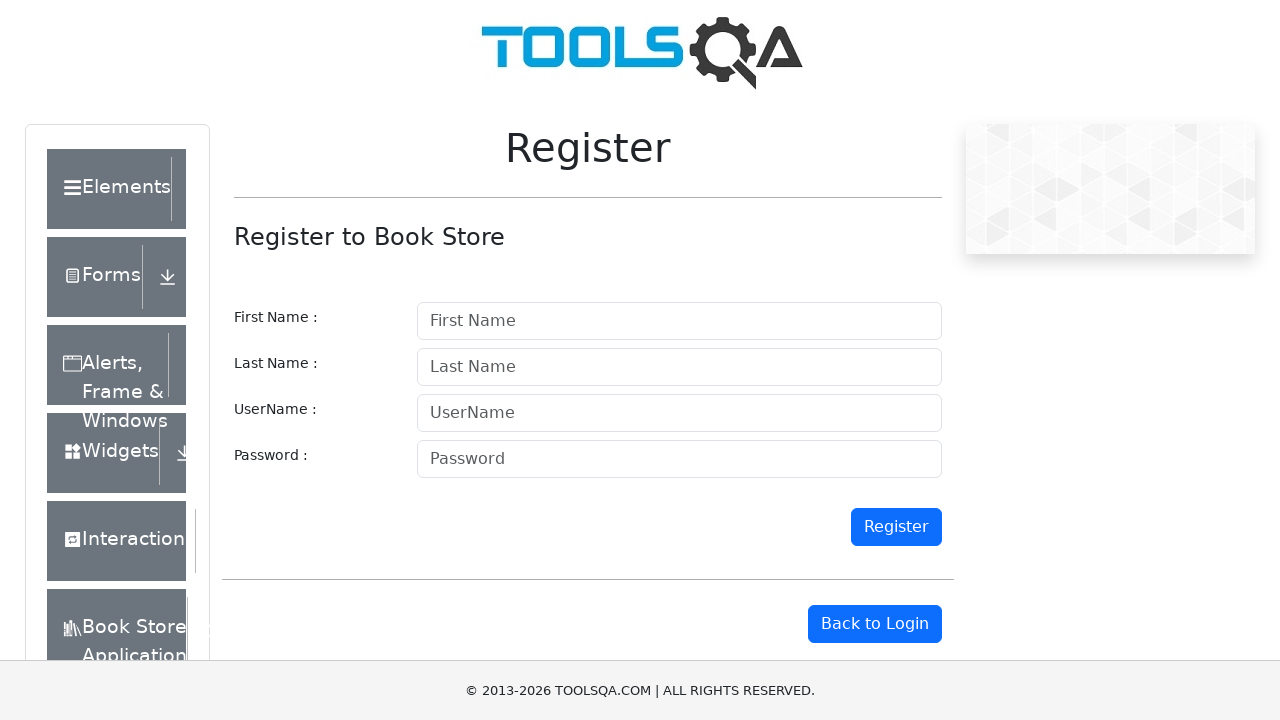

Filled first name field with 'Michael' on #firstname
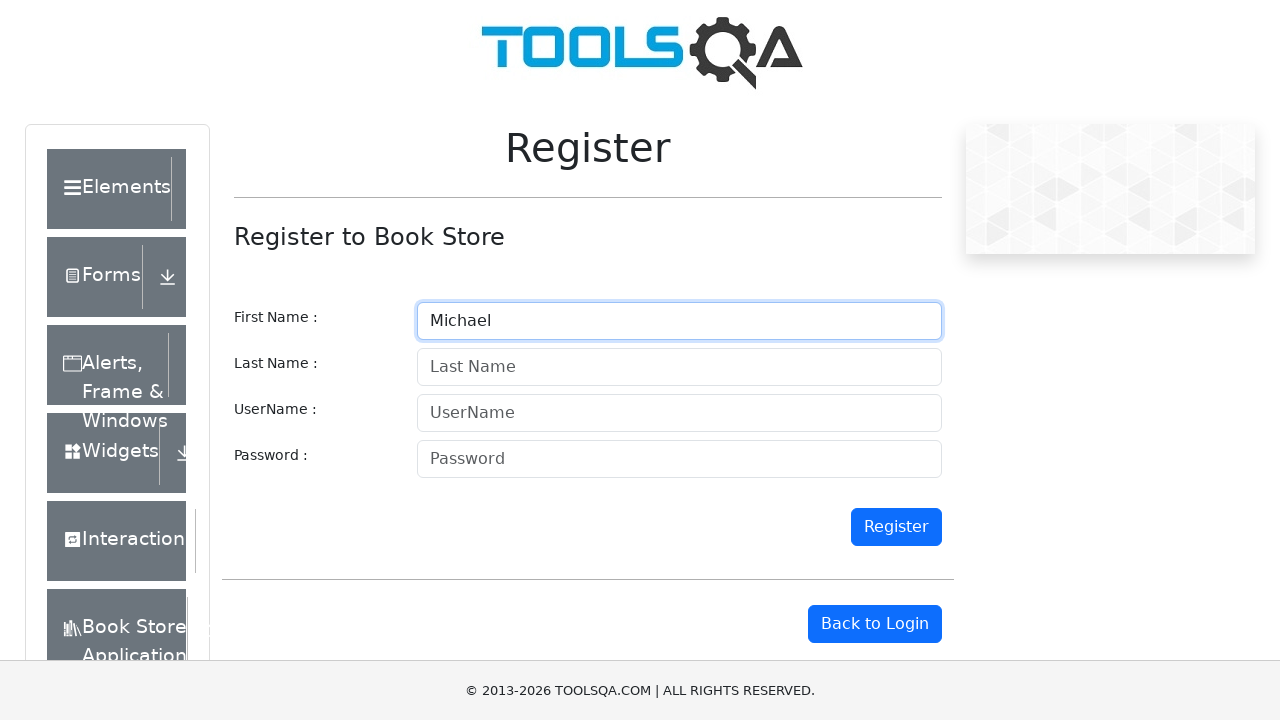

Filled last name field with 'Johnson' on #lastname
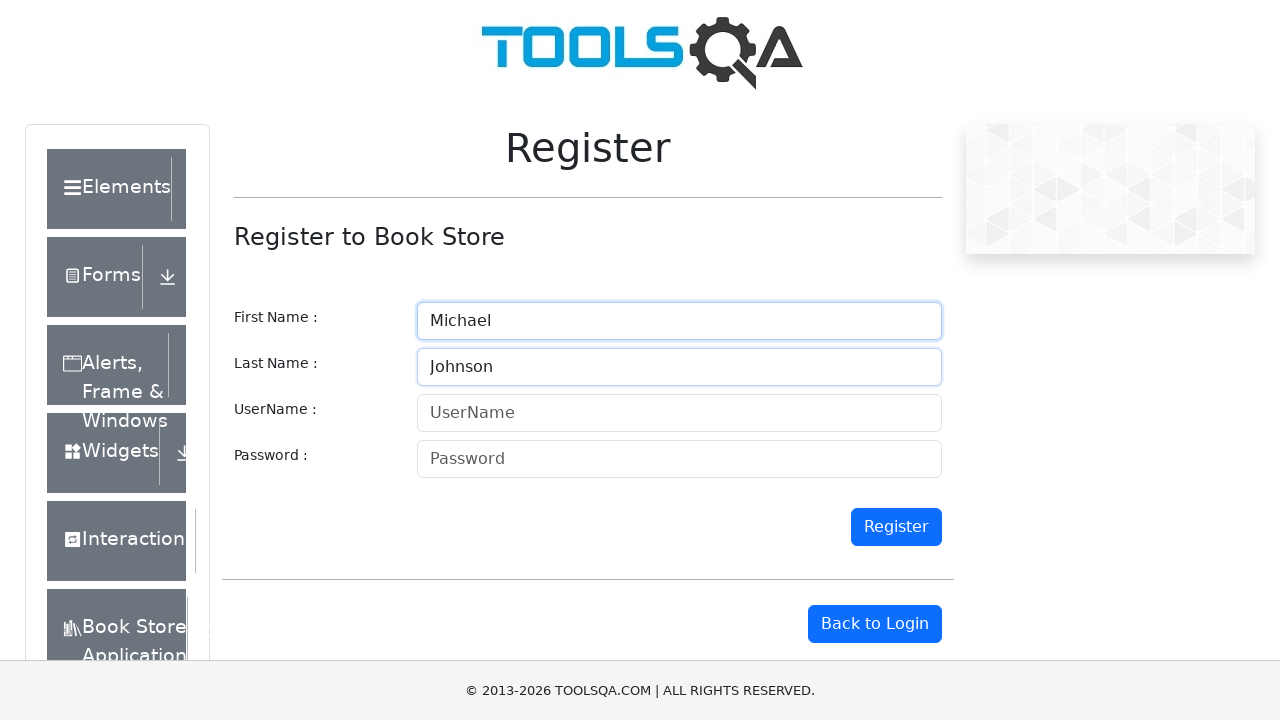

Filled username field with 'mjohnson2024' on #userName
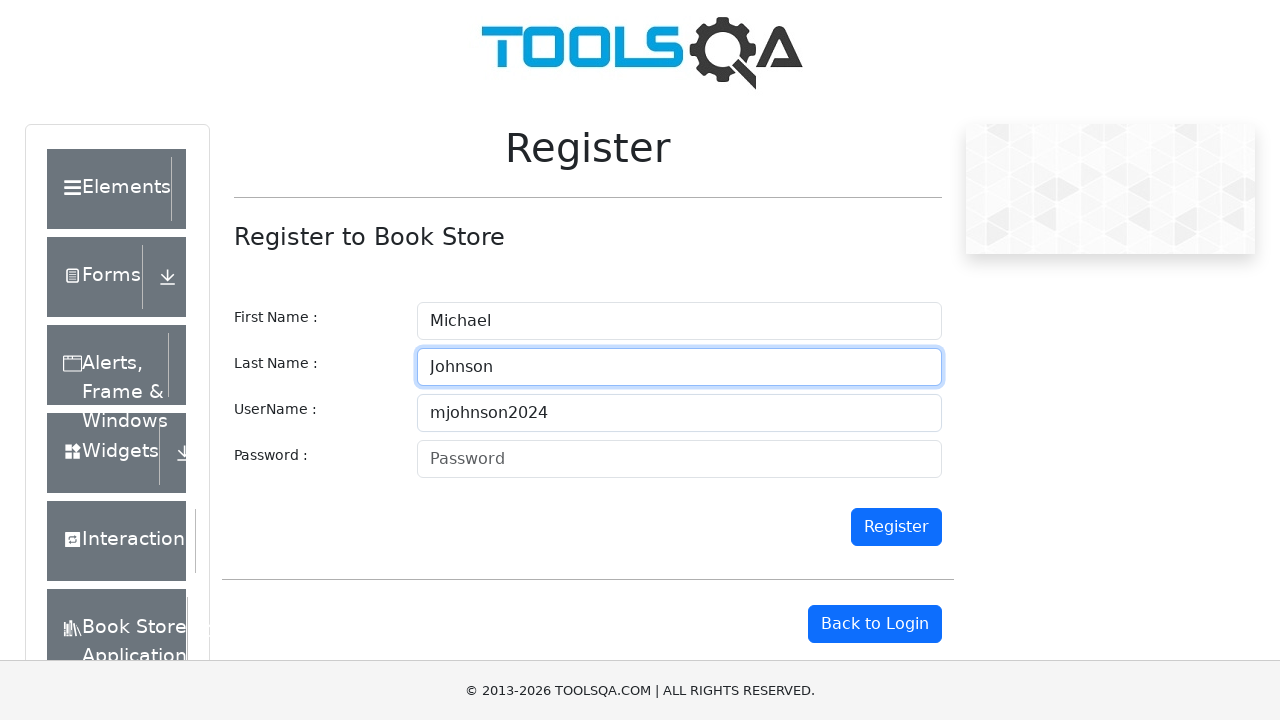

Filled password field with 'SecurePass123!' on #password
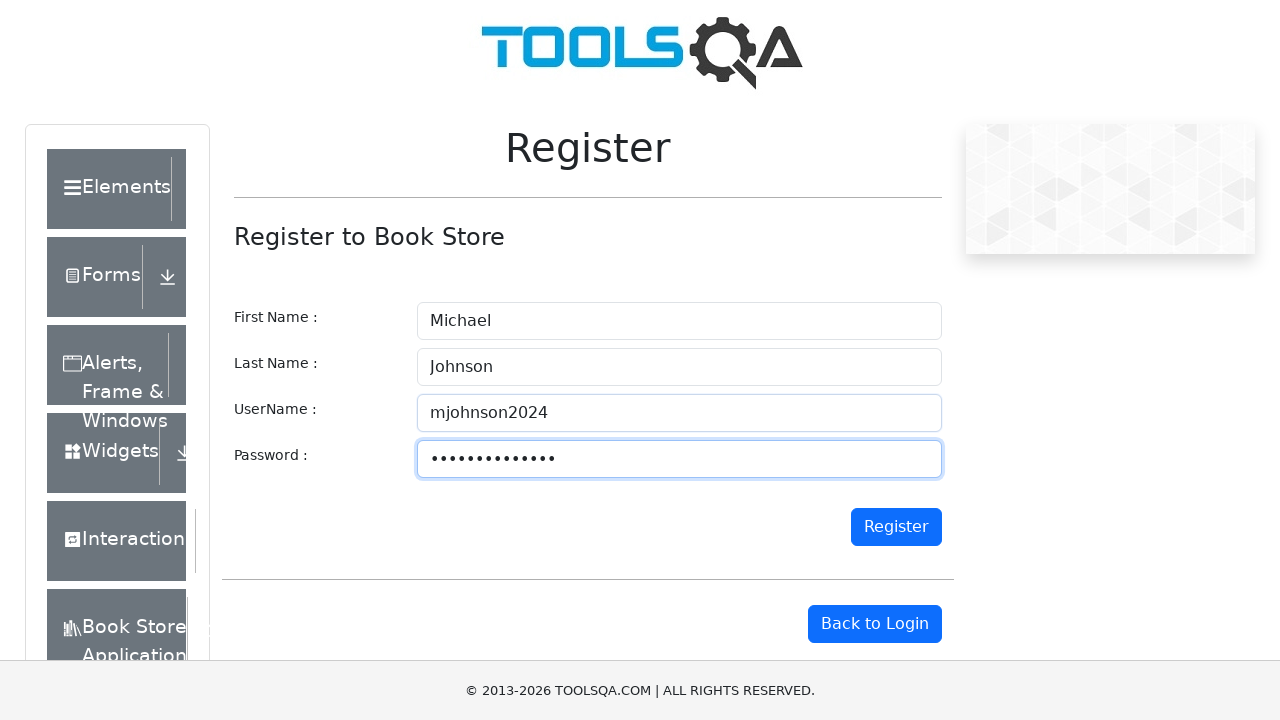

Clicked register button to submit registration form at (896, 527) on #register
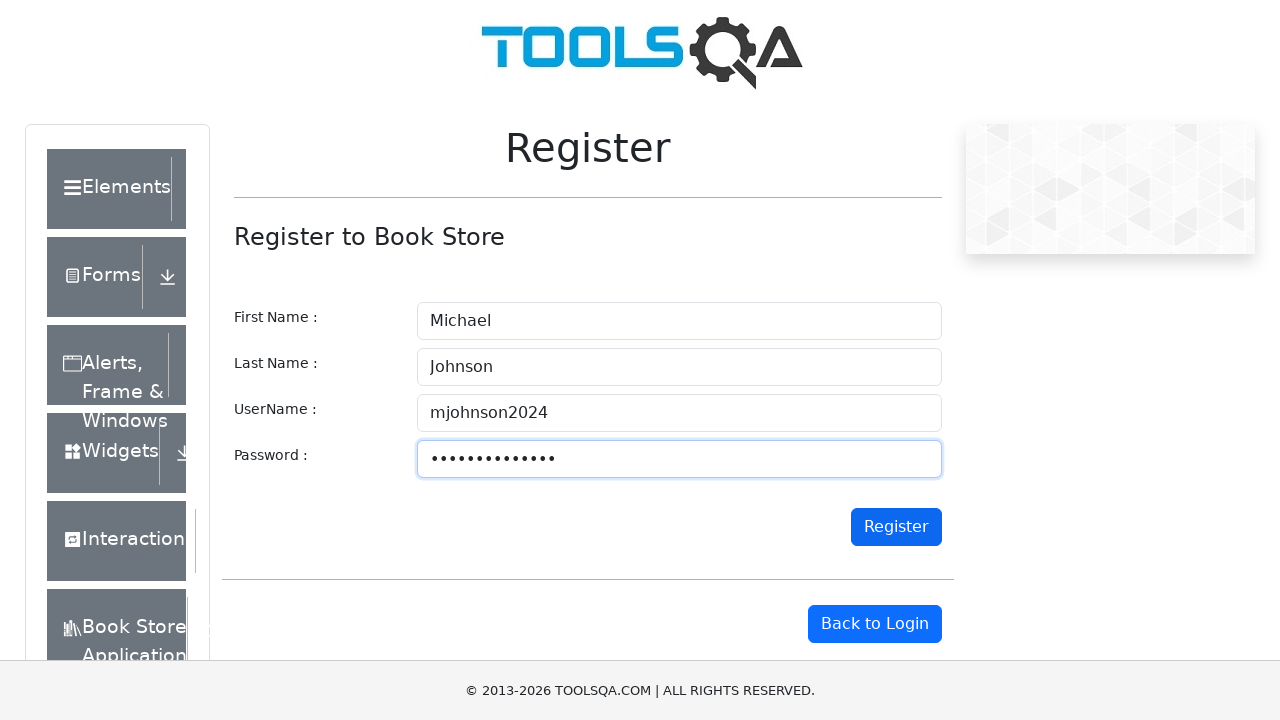

reCaptcha verification message appeared
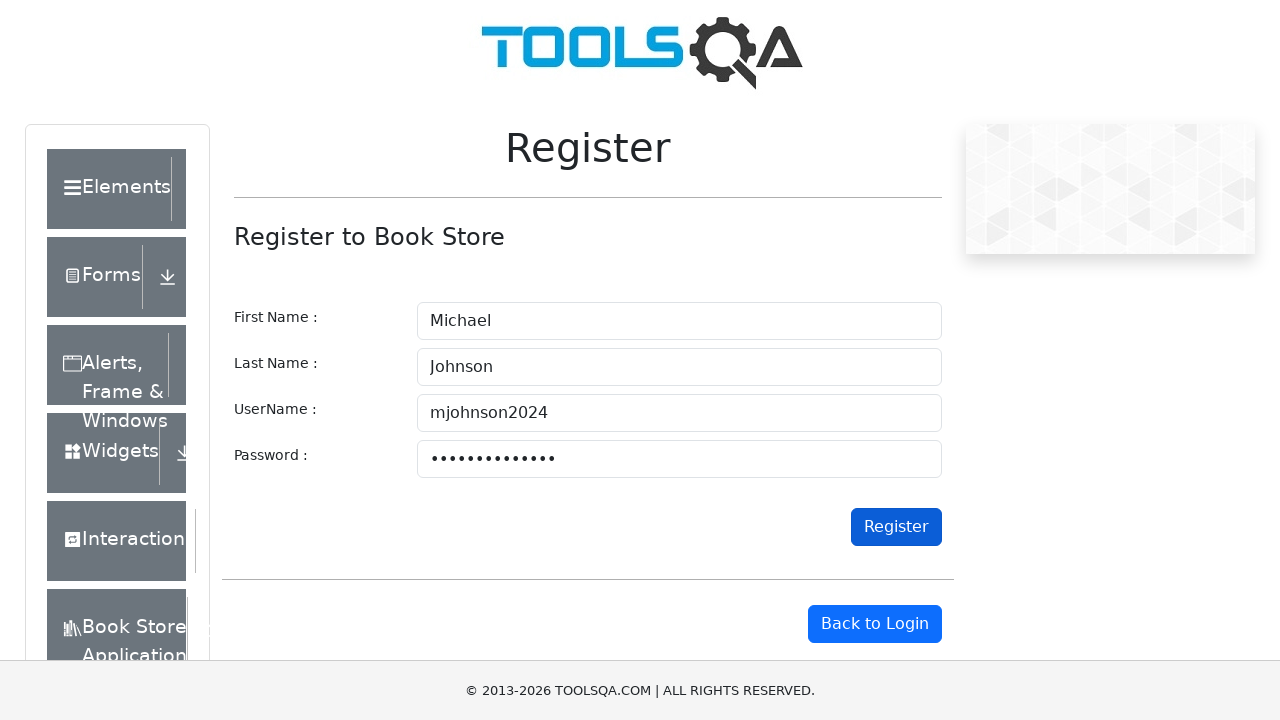

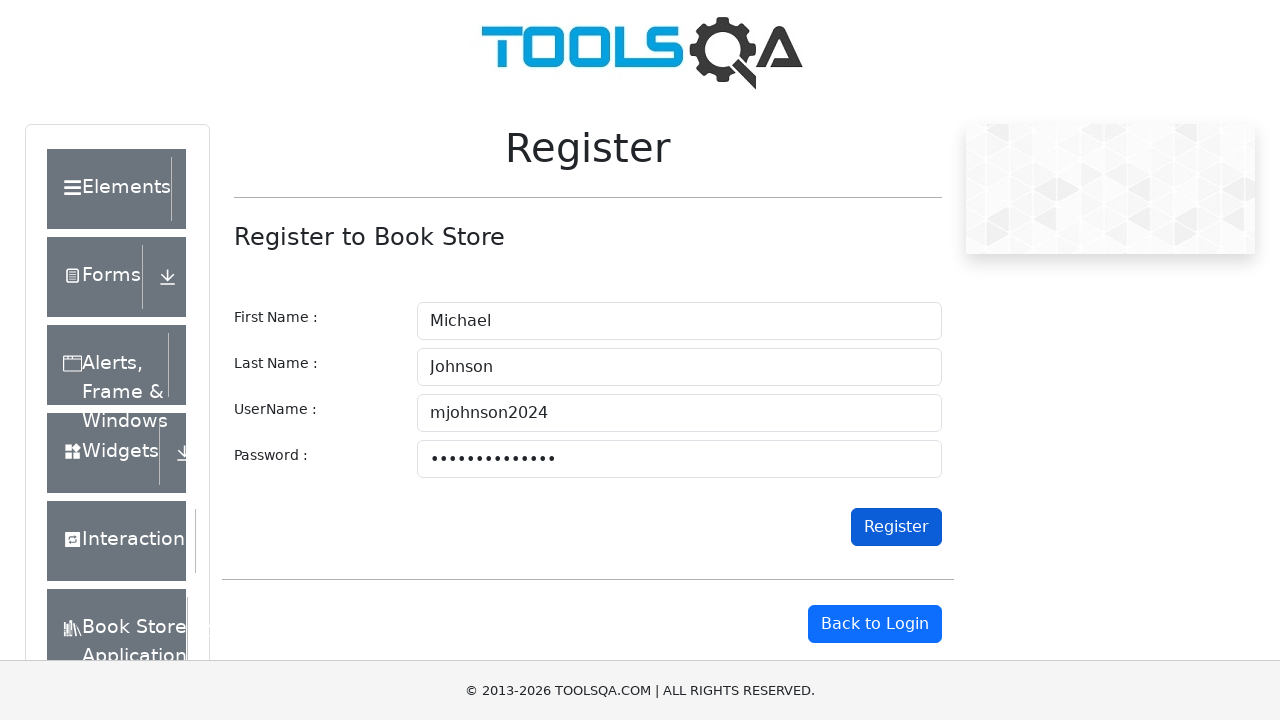